Tests JavaScript alert functionality by clicking a button to trigger a JS alert, accepting it, and verifying the result message

Starting URL: https://the-internet.herokuapp.com/javascript_alerts

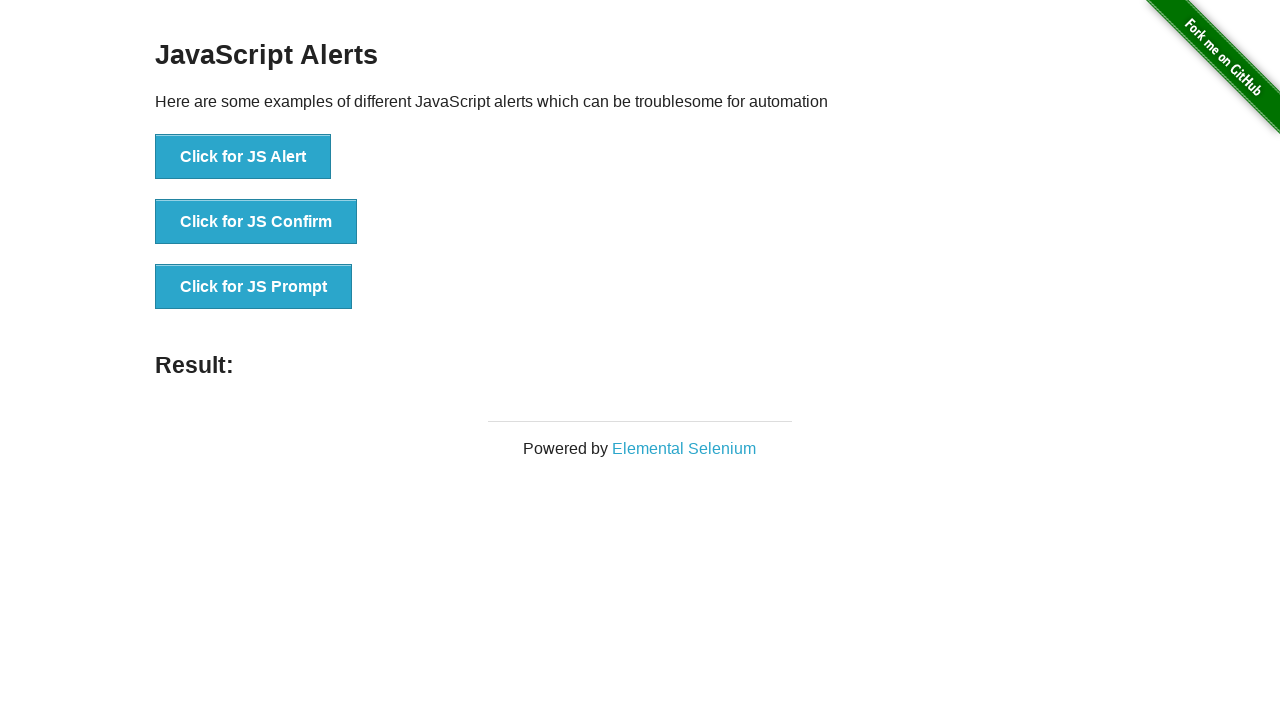

Set up dialog handler to automatically accept alerts
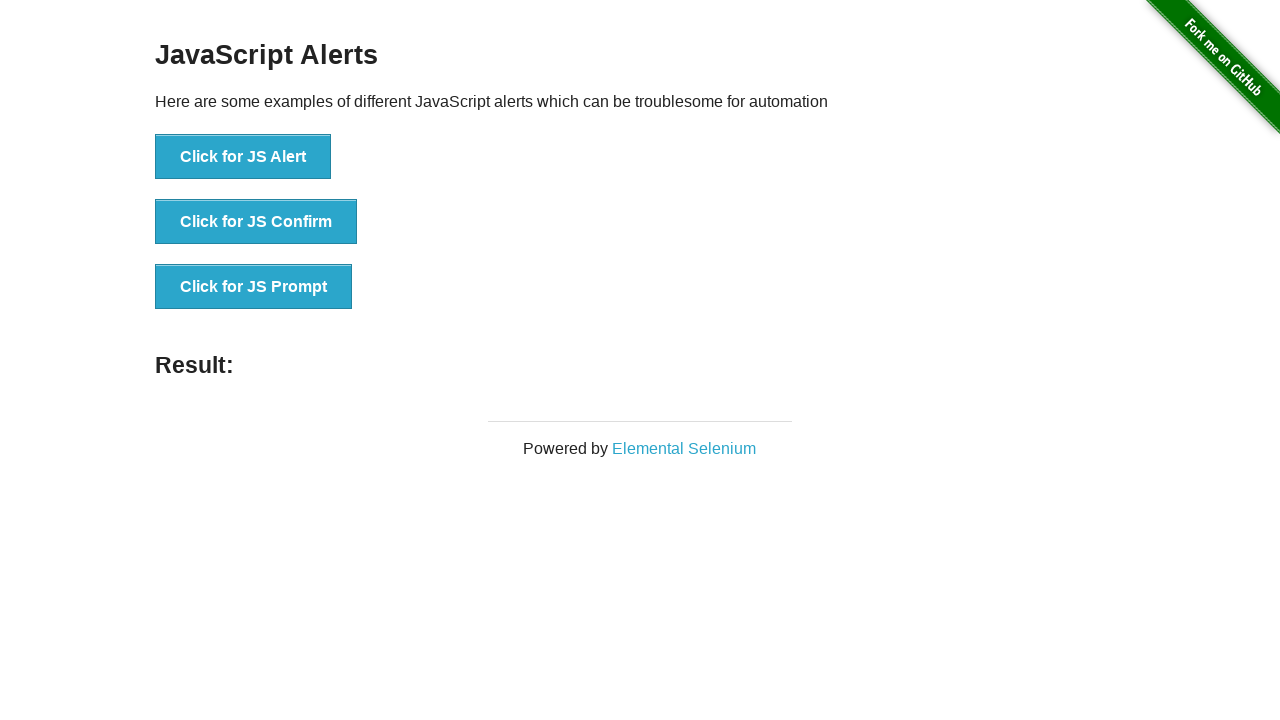

Clicked the JS Alert button to trigger JavaScript alert at (243, 157) on xpath=//button[@onclick='jsAlert()']
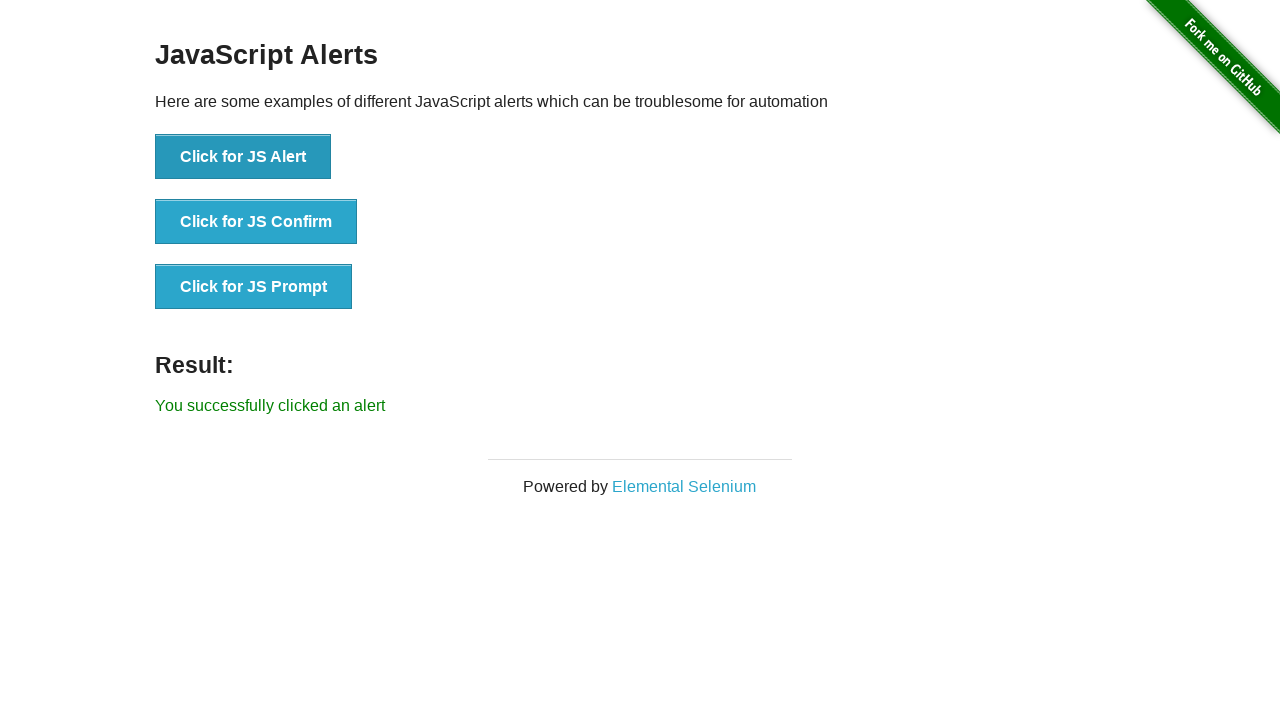

Result message appeared after accepting the alert
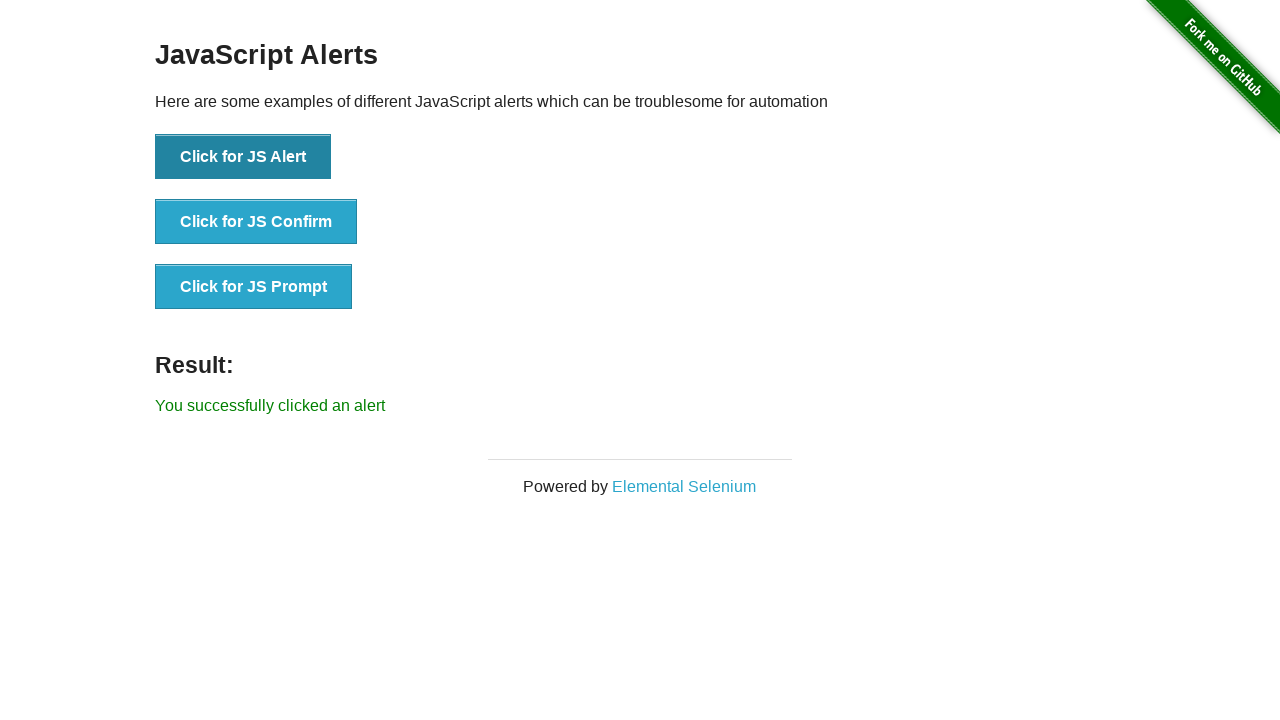

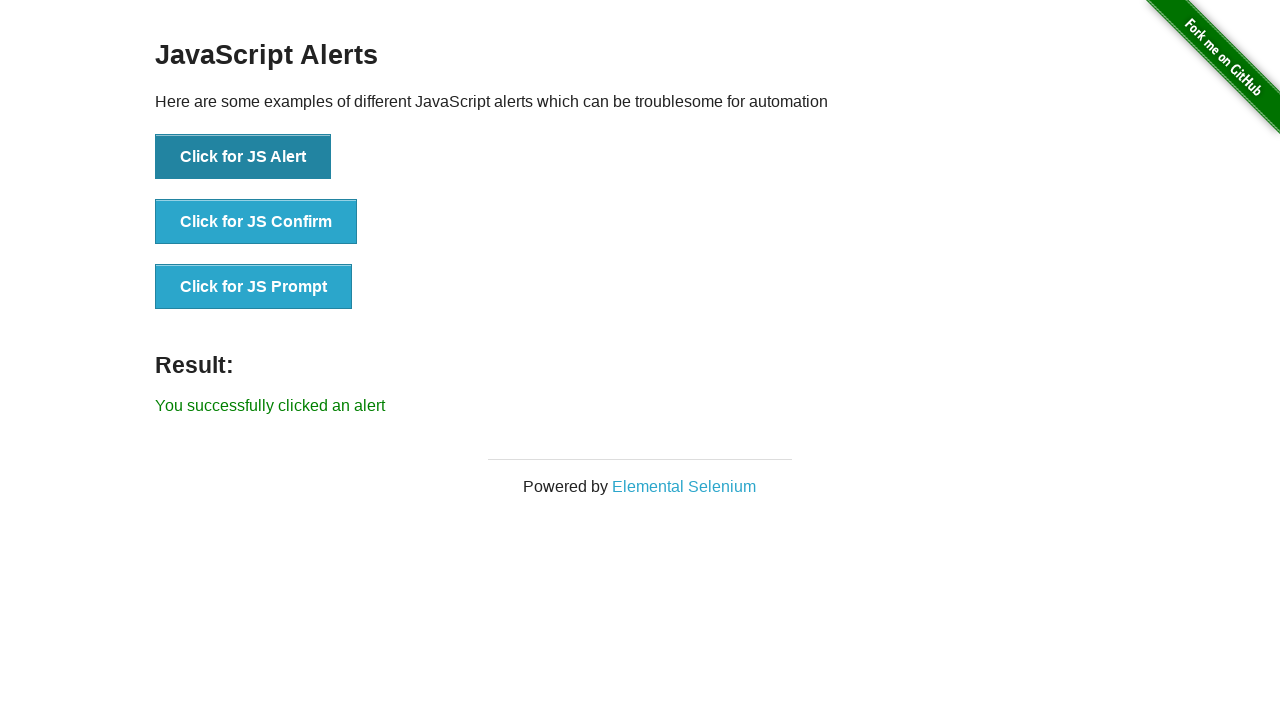